Tests the DemoQA text box form by navigating to the Elements section, clicking on Text Box, and filling out the form with full name, email, current address, and permanent address fields, then submitting the form.

Starting URL: https://demoqa.com/

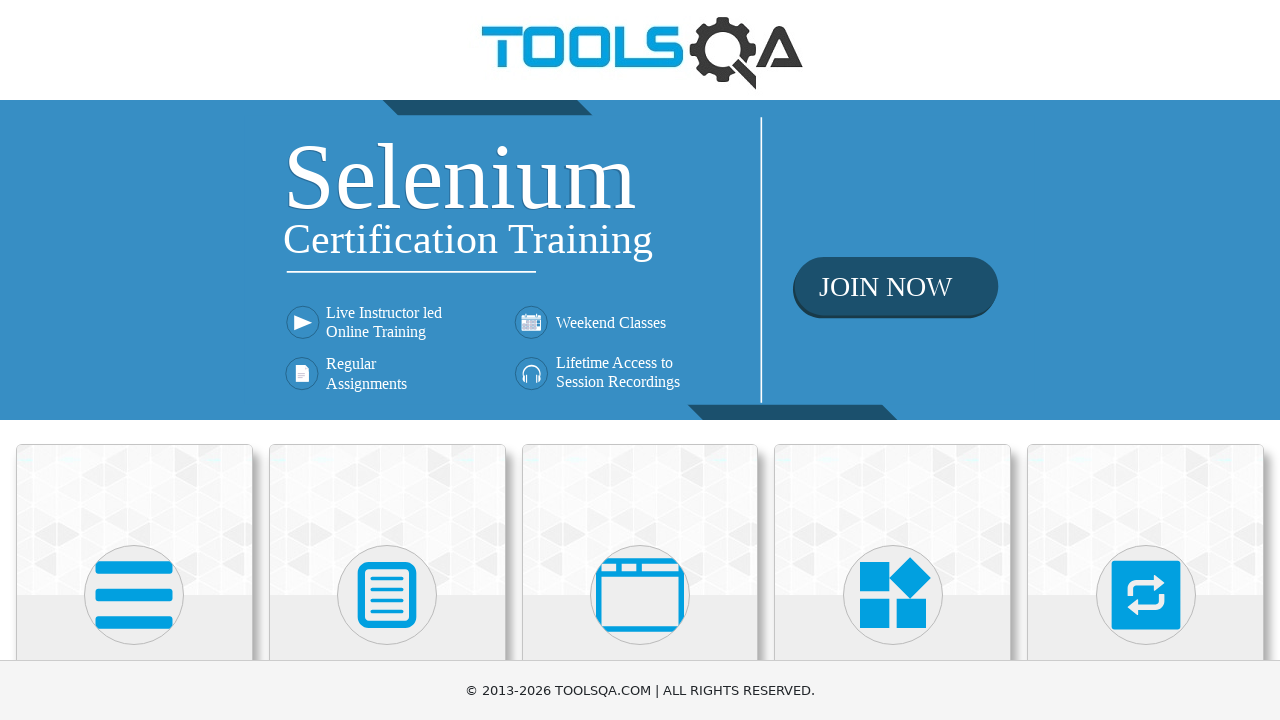

Clicked on Elements card at (134, 360) on (//div[@class='card-body']//h5)[1]
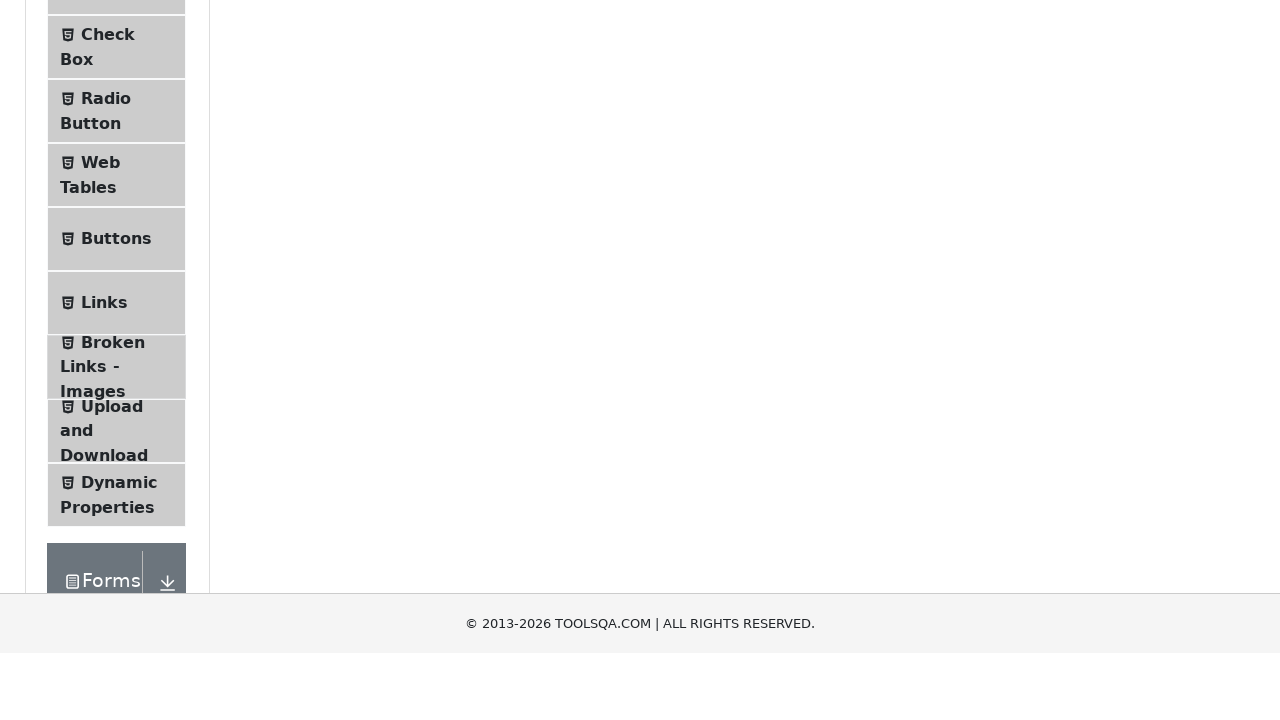

Clicked on Text Box menu item at (116, 261) on xpath=//li[contains(.,'Text Box')]
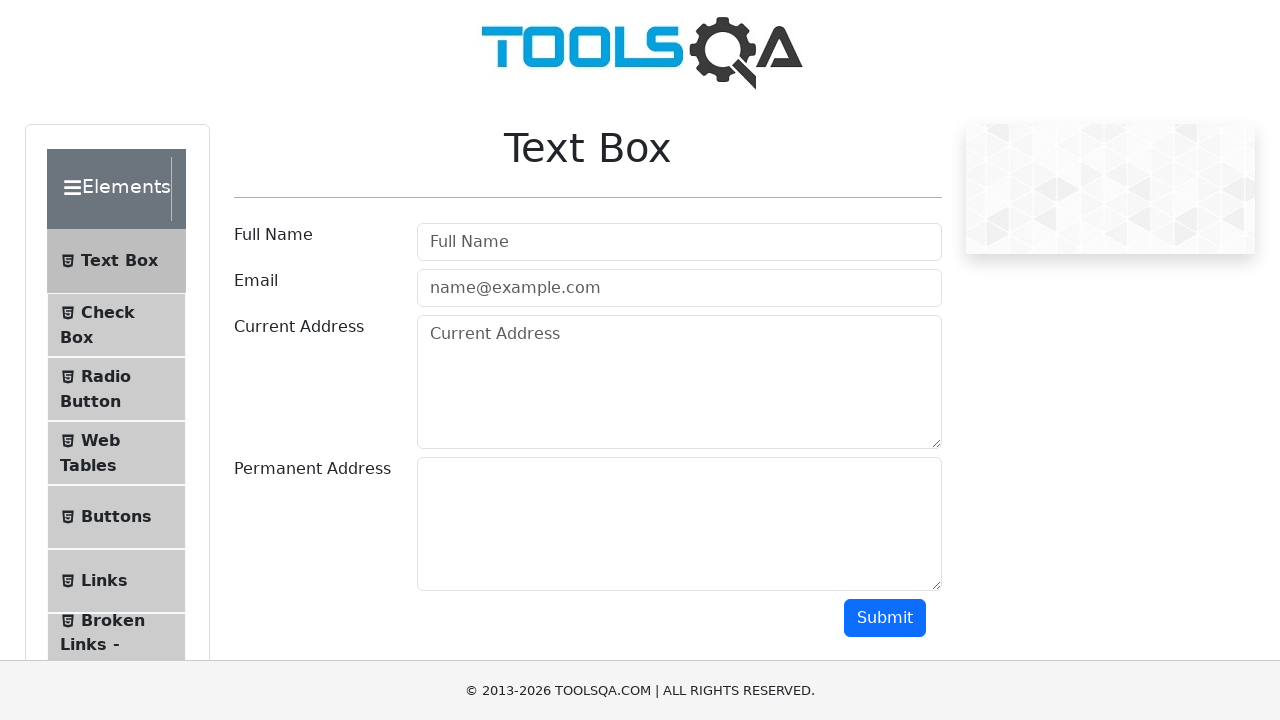

Text Box page loaded (URL verified)
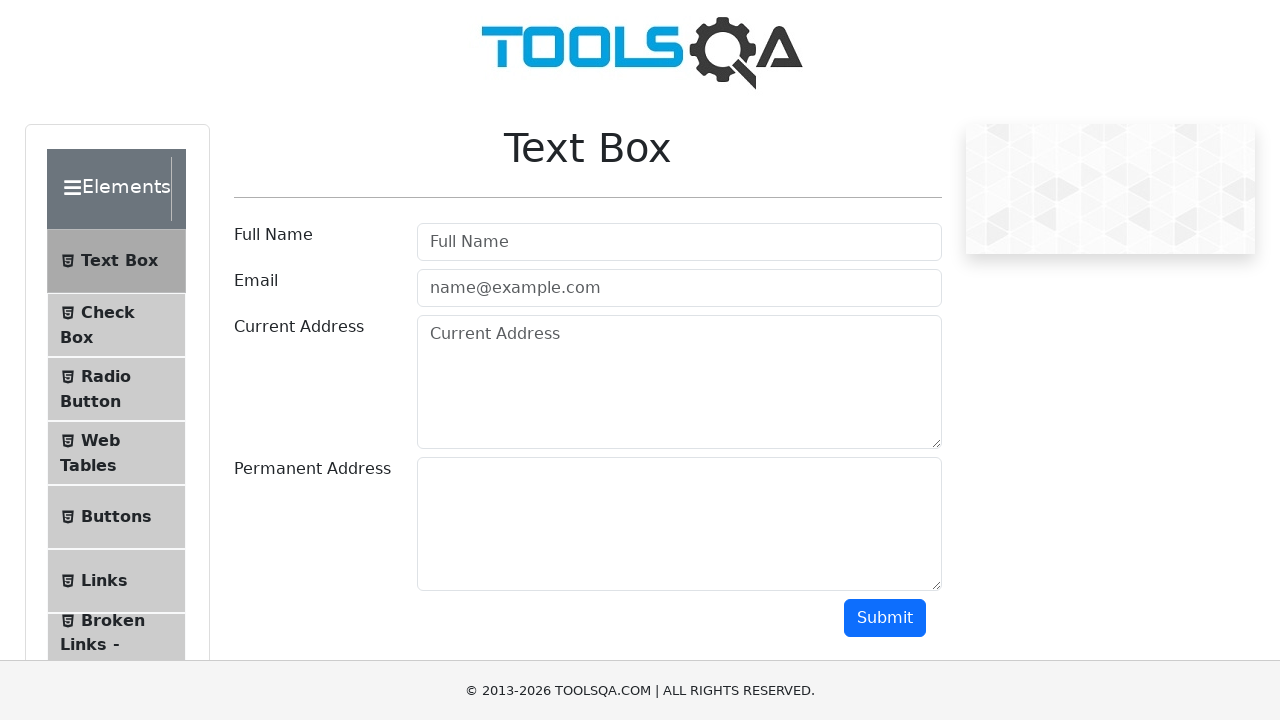

Filled Full Name field with 'Michael Thompson' on xpath=//input[@placeholder='Full Name']
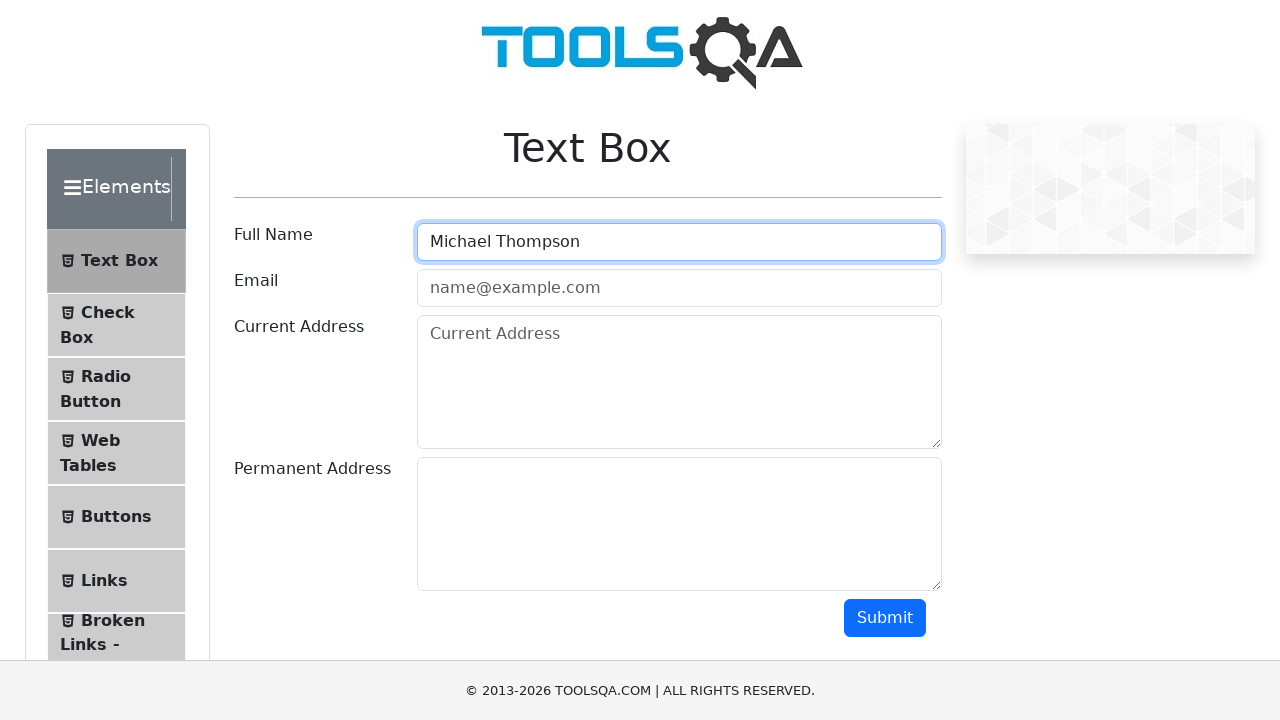

Filled Email field with 'michael.thompson@testmail.com' on xpath=//input[@placeholder='name@example.com']
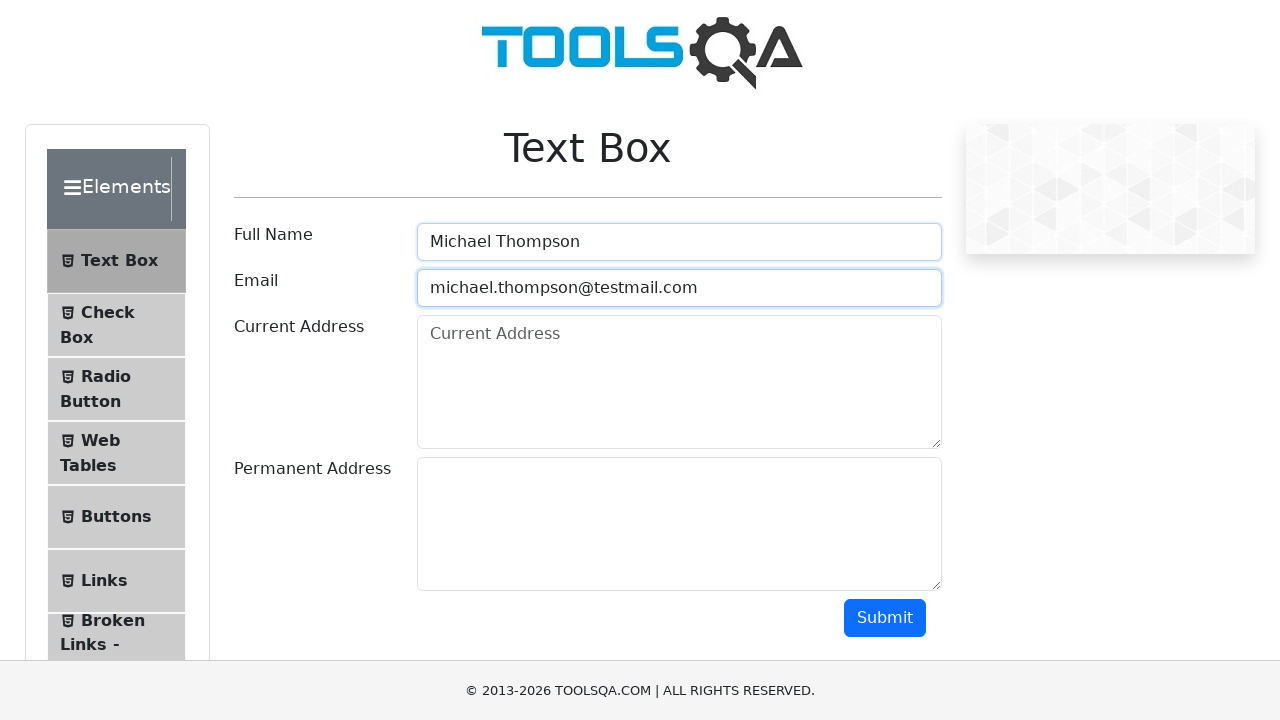

Filled Current Address field with '456 Oak Street, Apartment 12B, New York, NY 10001' on xpath=//textarea[@placeholder='Current Address']
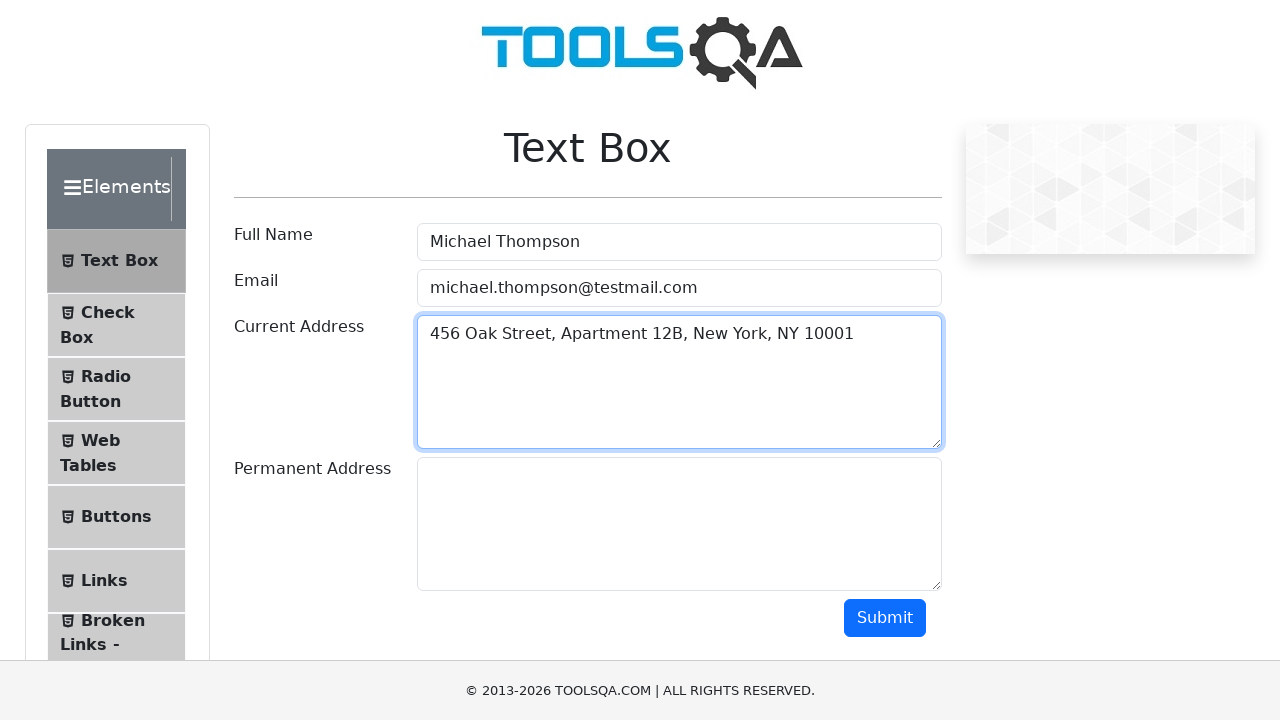

Filled Permanent Address field with '789 Pine Avenue, Suite 300, Los Angeles, CA 90001' on (//textarea[@class='form-control'])[2]
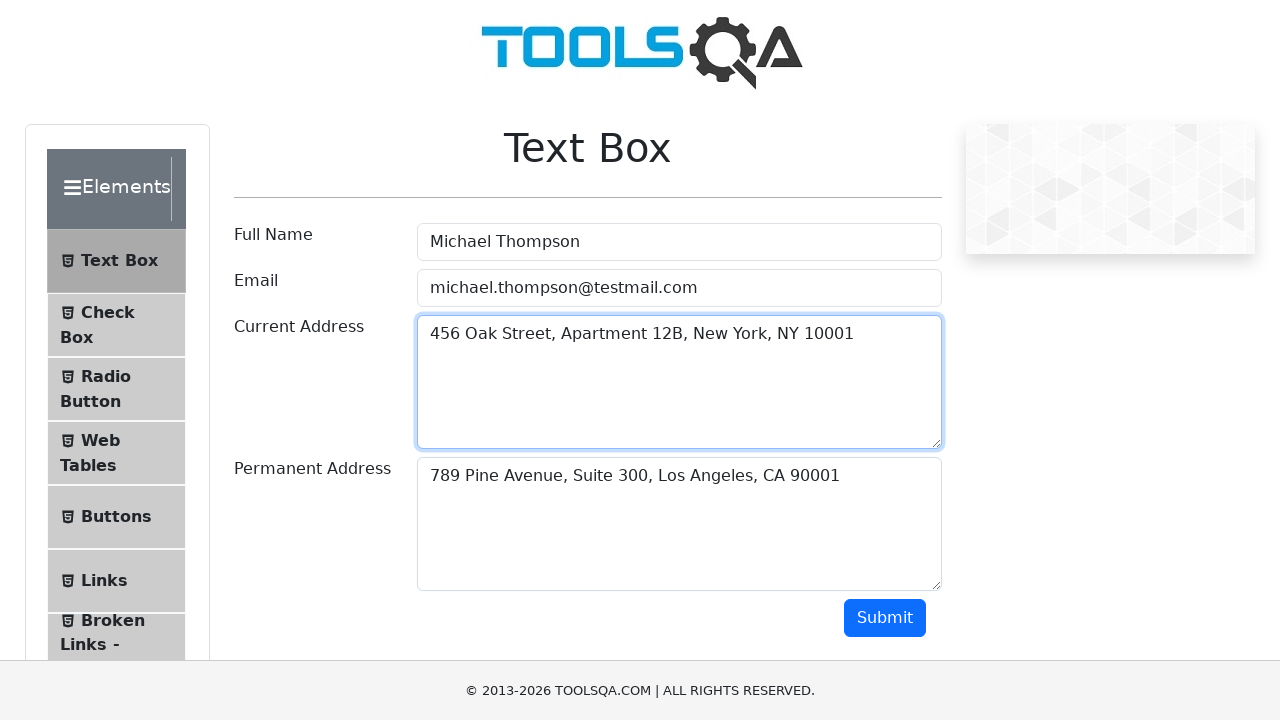

Clicked Submit button to submit the form at (885, 618) on (//button[@type='button'])[2]
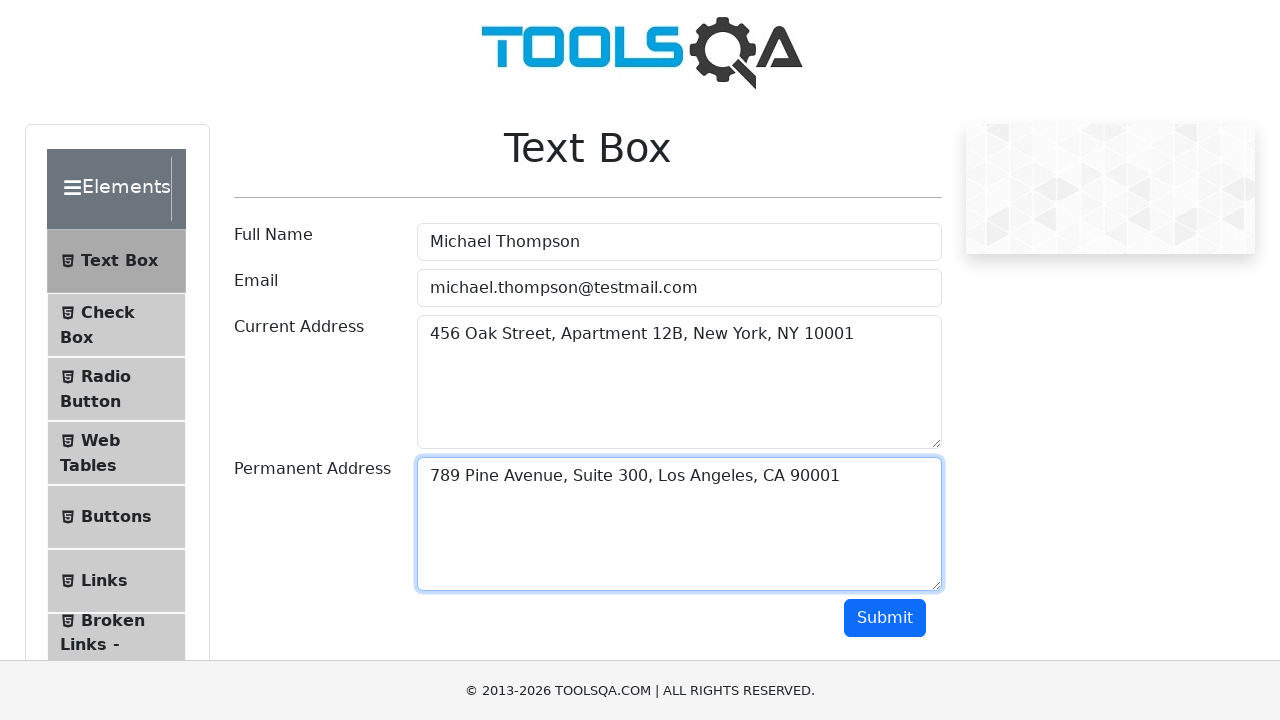

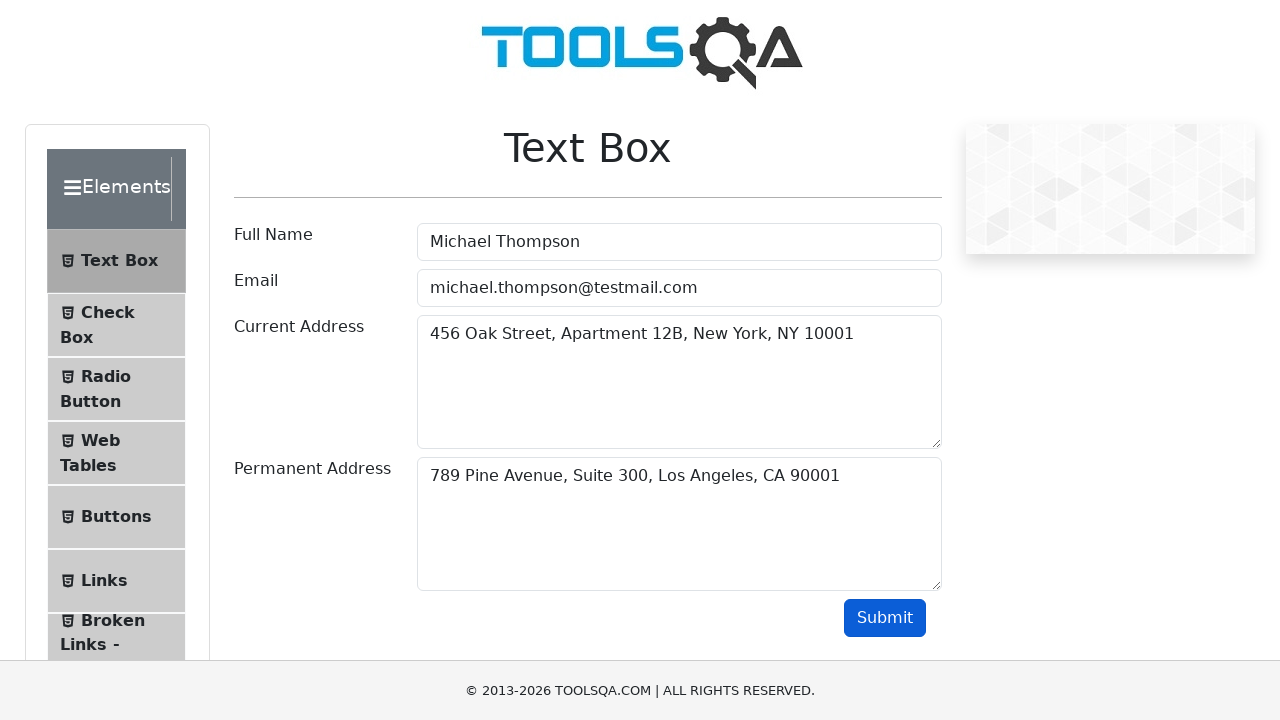